Tests page scrolling functionality by navigating to a blog page and scrolling to the bottom of the page using JavaScript execution.

Starting URL: https://omayo.blogspot.com/

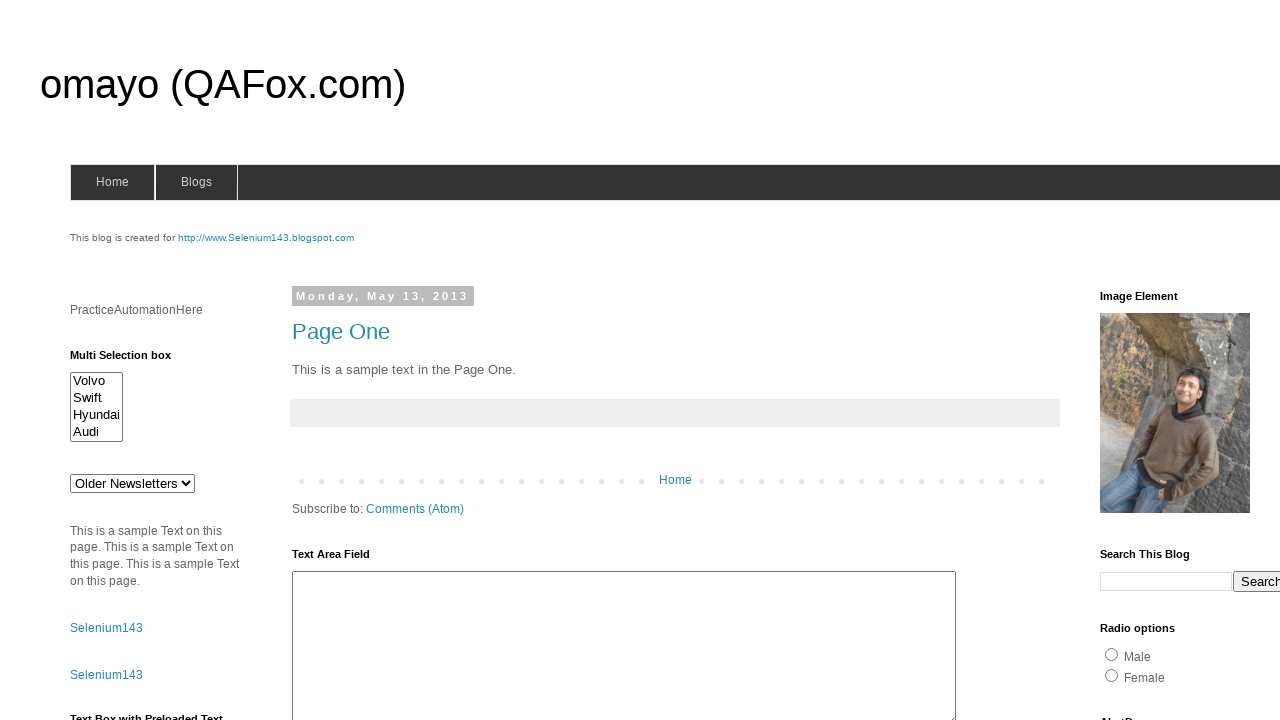

Located the 'Pen' input element
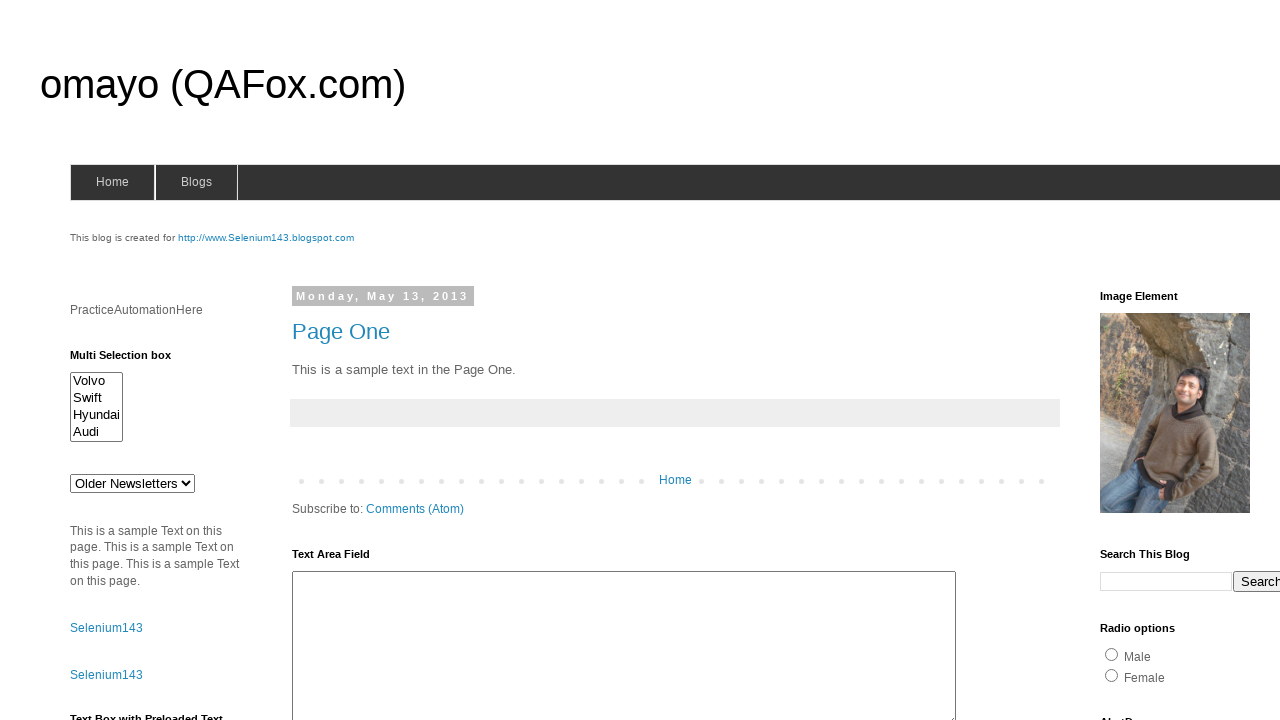

Scrolled to the bottom of the page using JavaScript
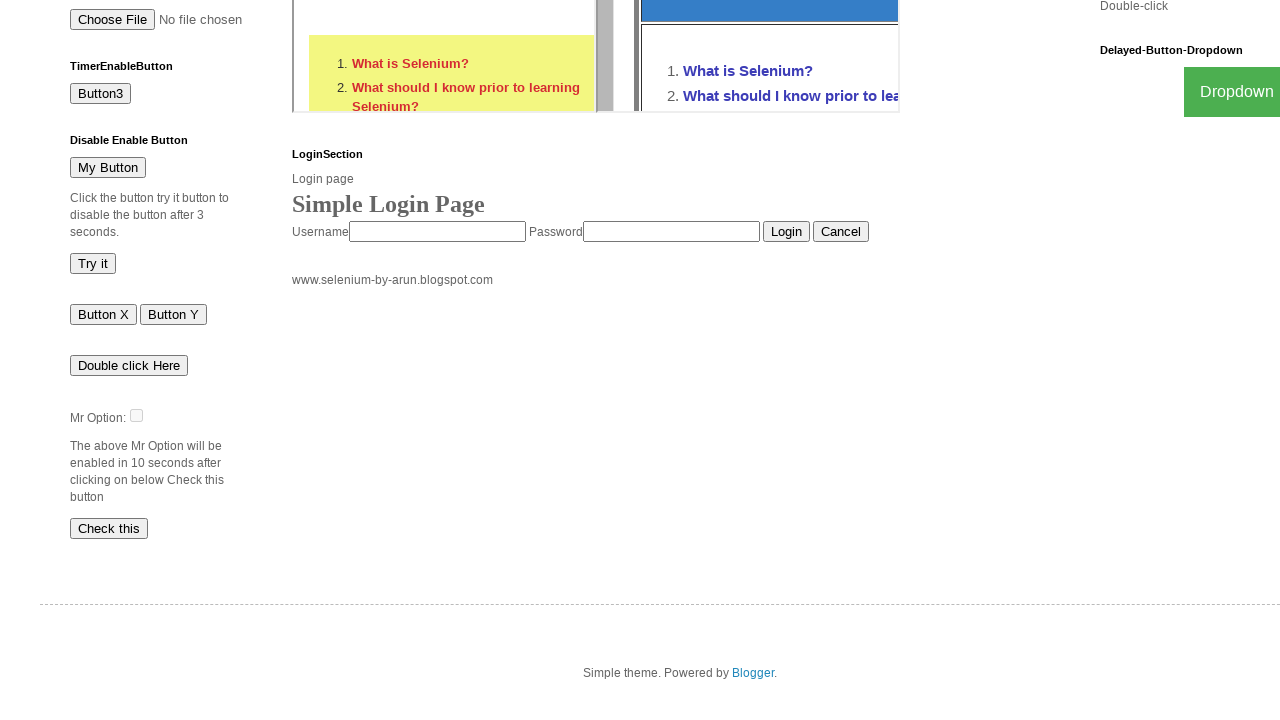

Waited 500ms for scroll animation to complete
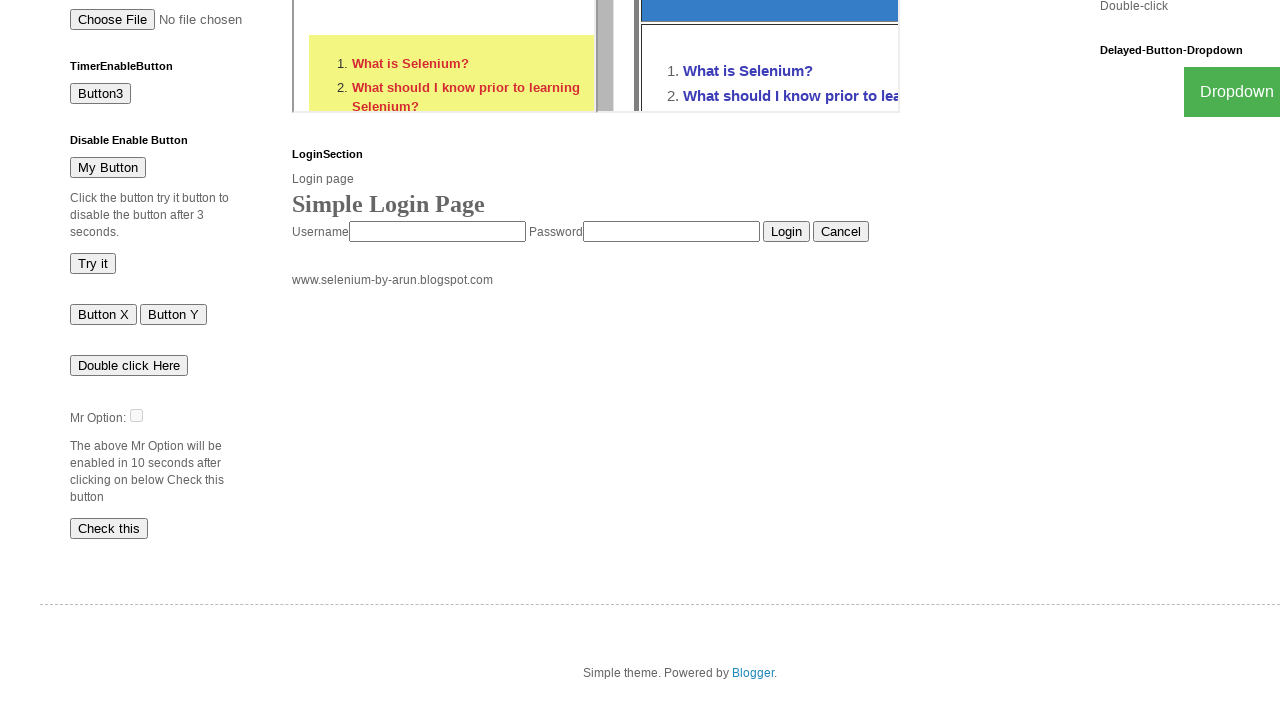

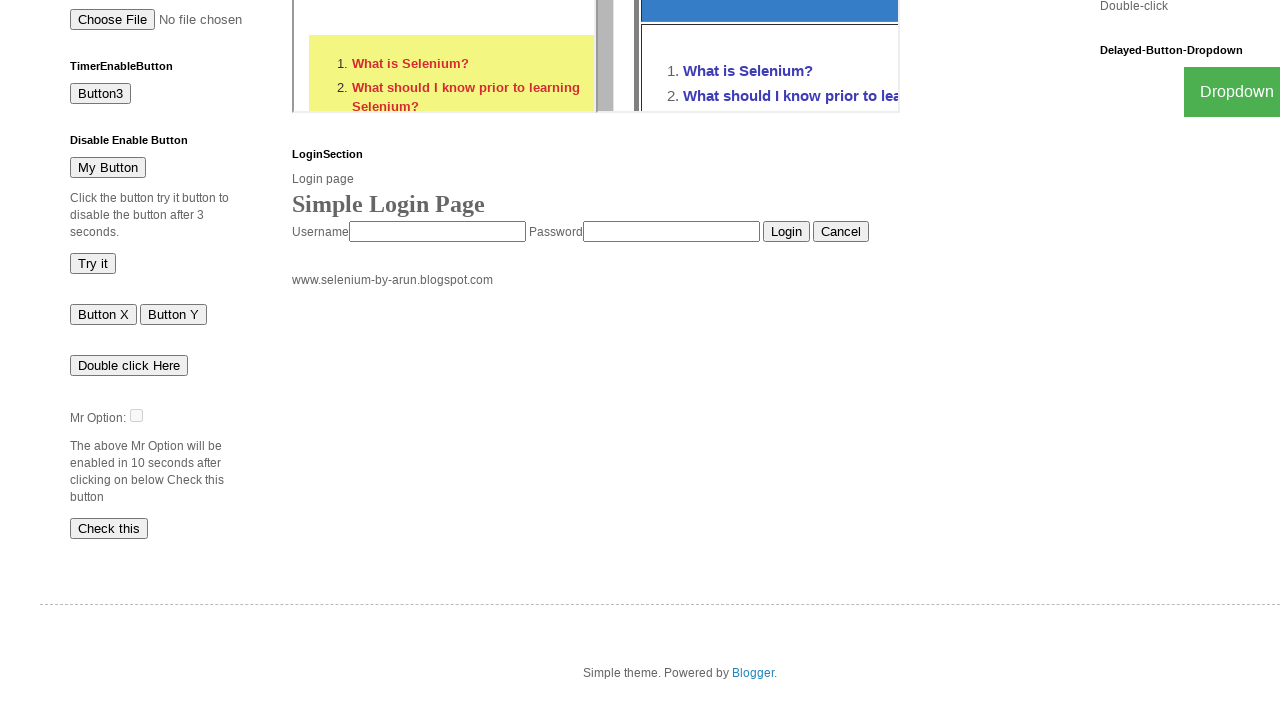